Tests an e-commerce site by searching for products, adding a specific item to cart, and proceeding through checkout flow

Starting URL: https://rahulshettyacademy.com/seleniumPractise/#/

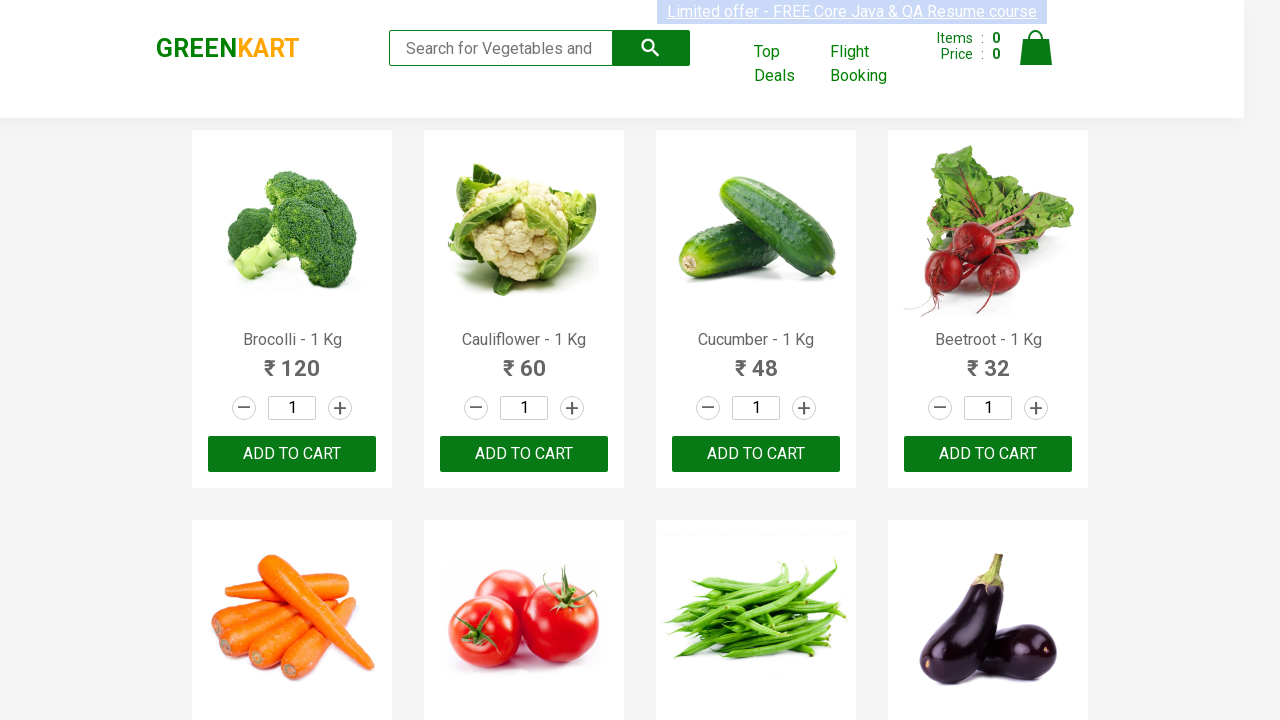

Navigated to Rahul Shetty Academy e-commerce site
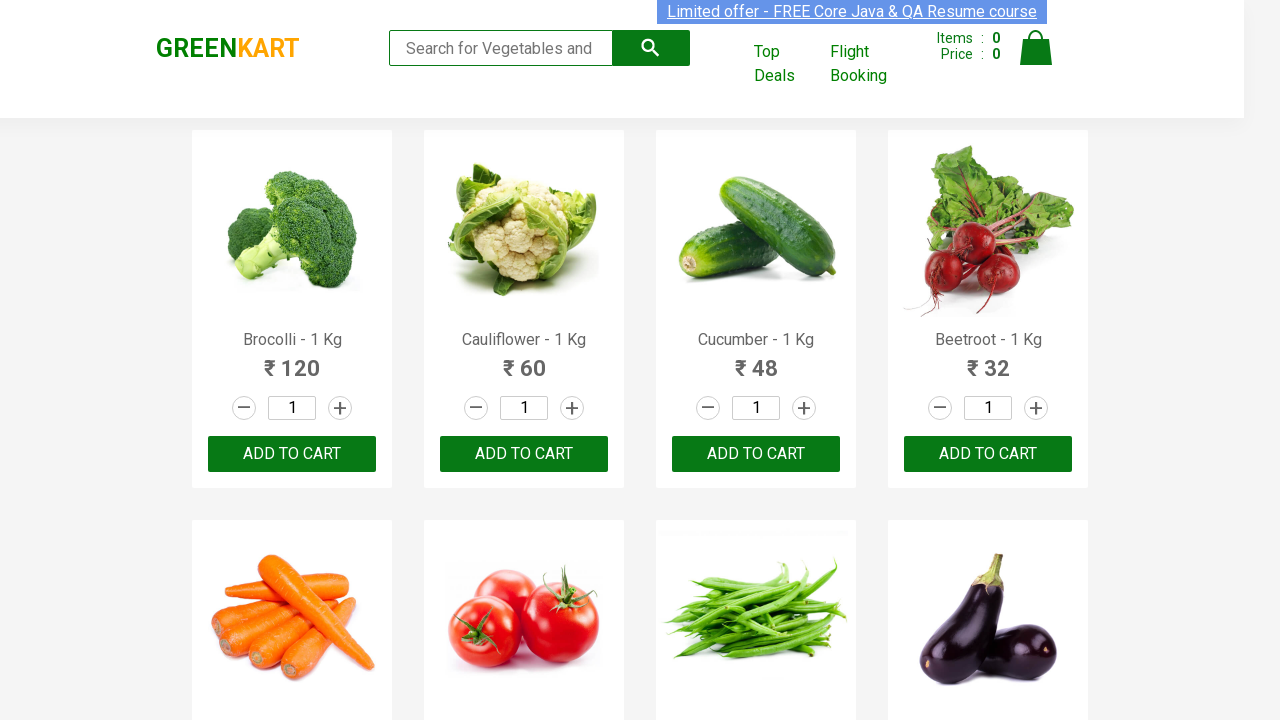

Filled search field with 'ca' to find vegetables on input[placeholder="Search for Vegetables and Fruits"]
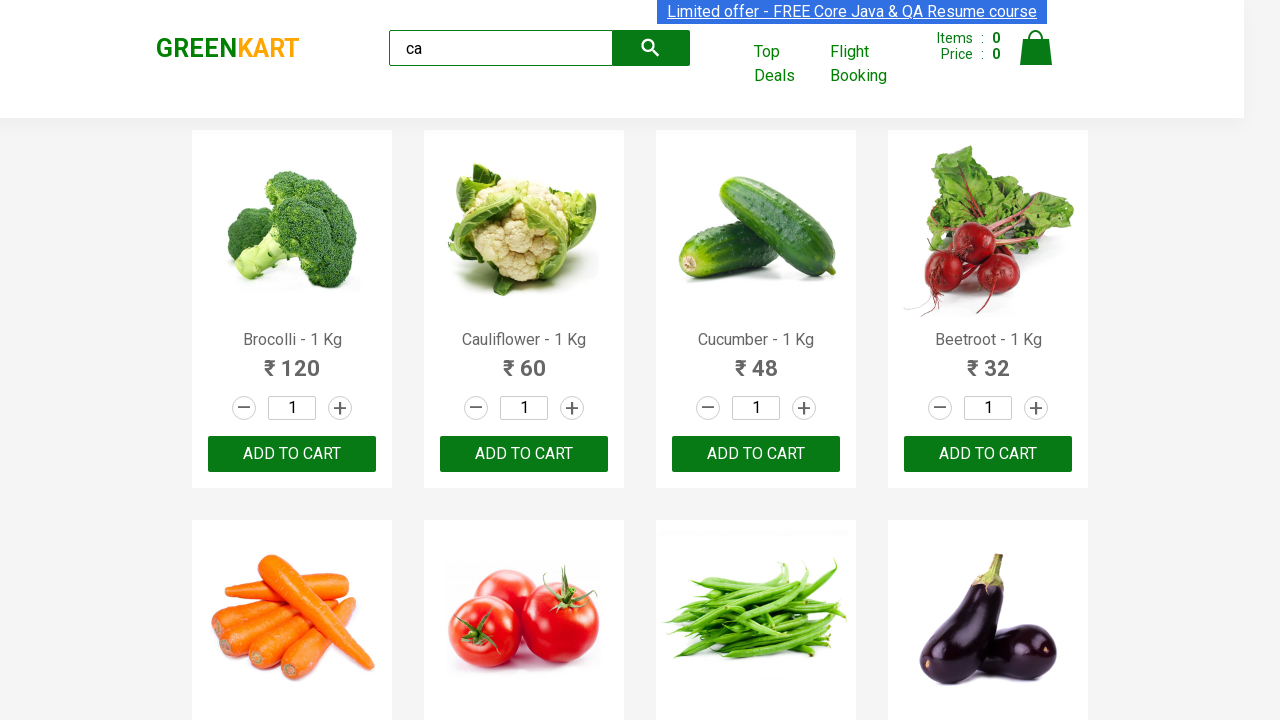

Product search results loaded
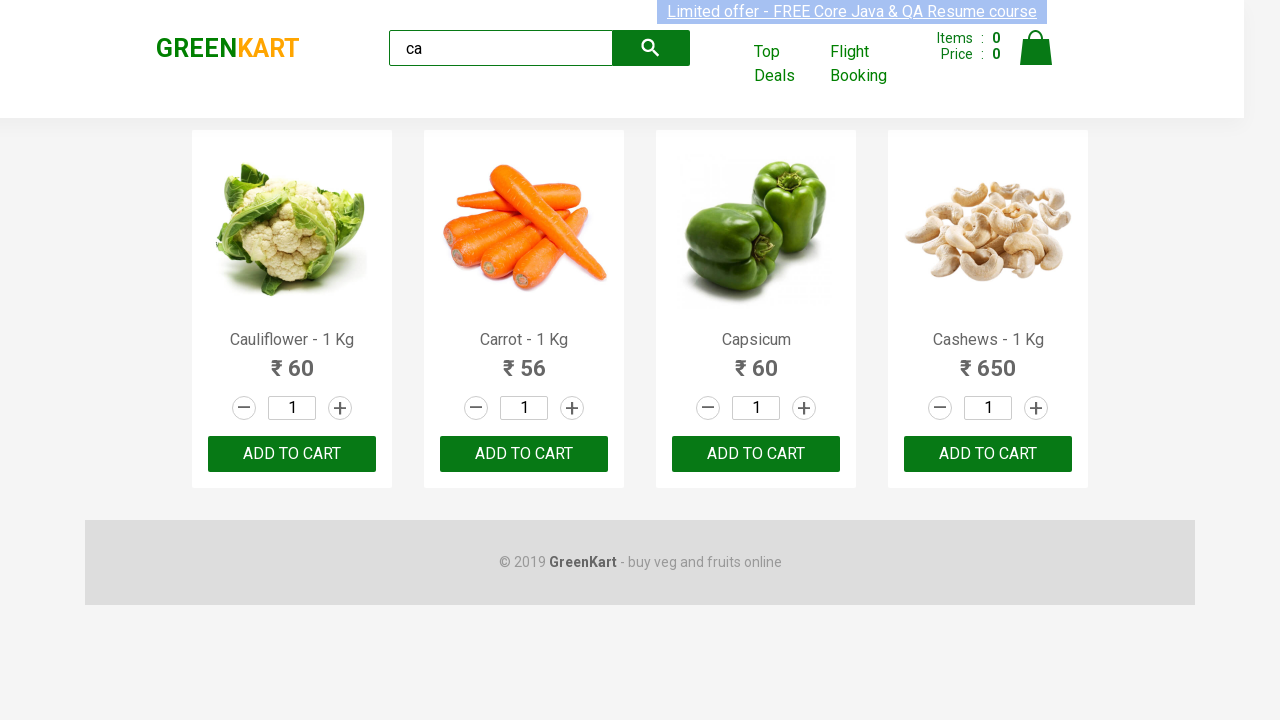

Added Cashews to cart
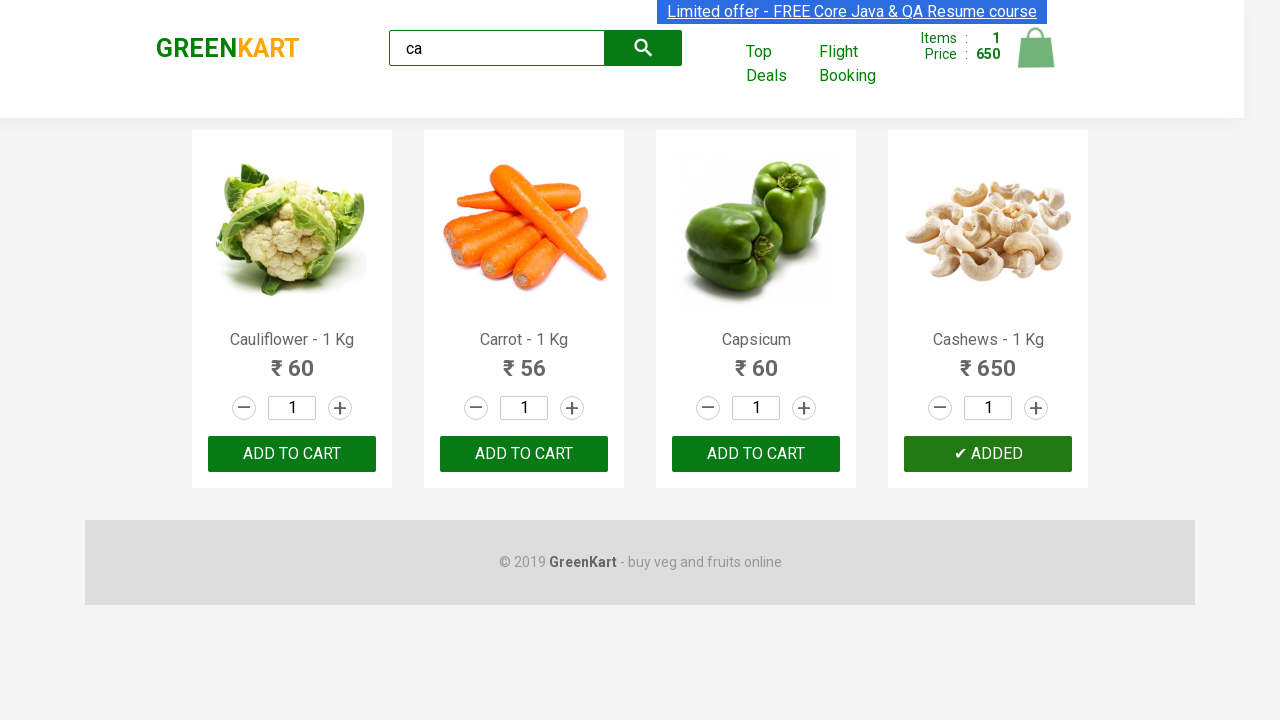

Clicked cart icon to view cart at (1036, 48) on .cart-icon > img
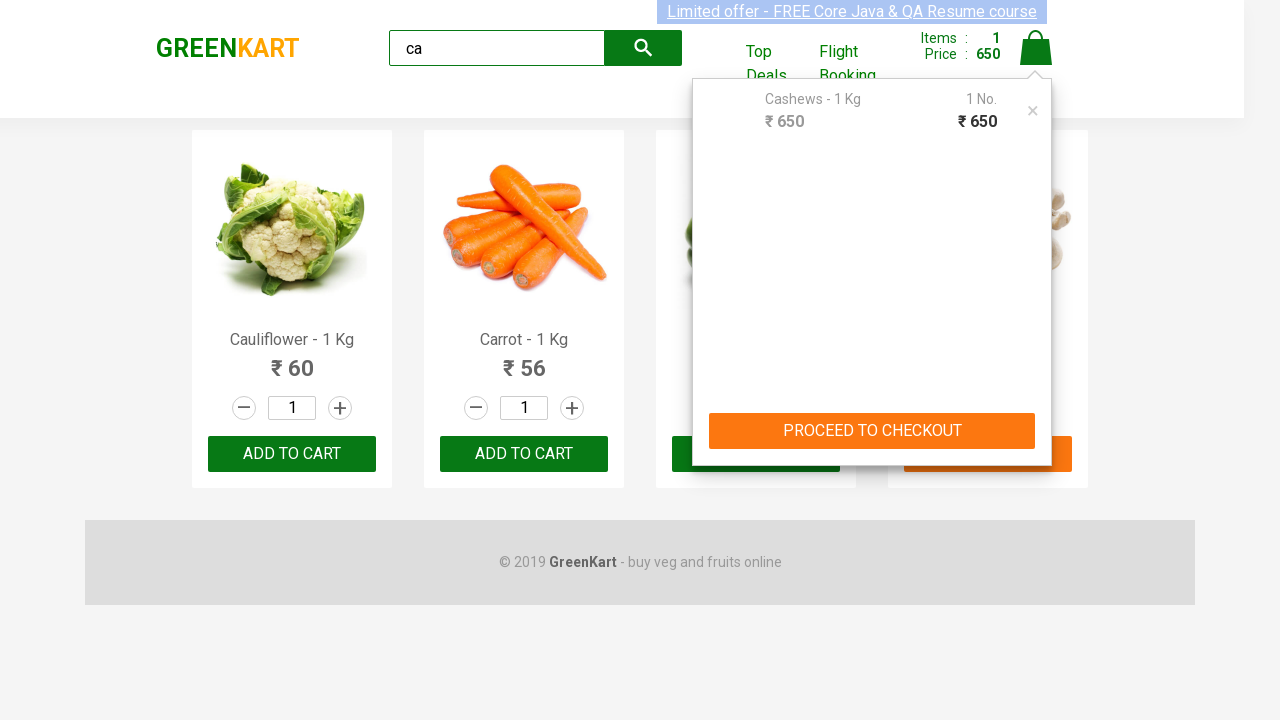

Clicked proceed to checkout button at (872, 431) on text=PROCEED TO CHECKOUT
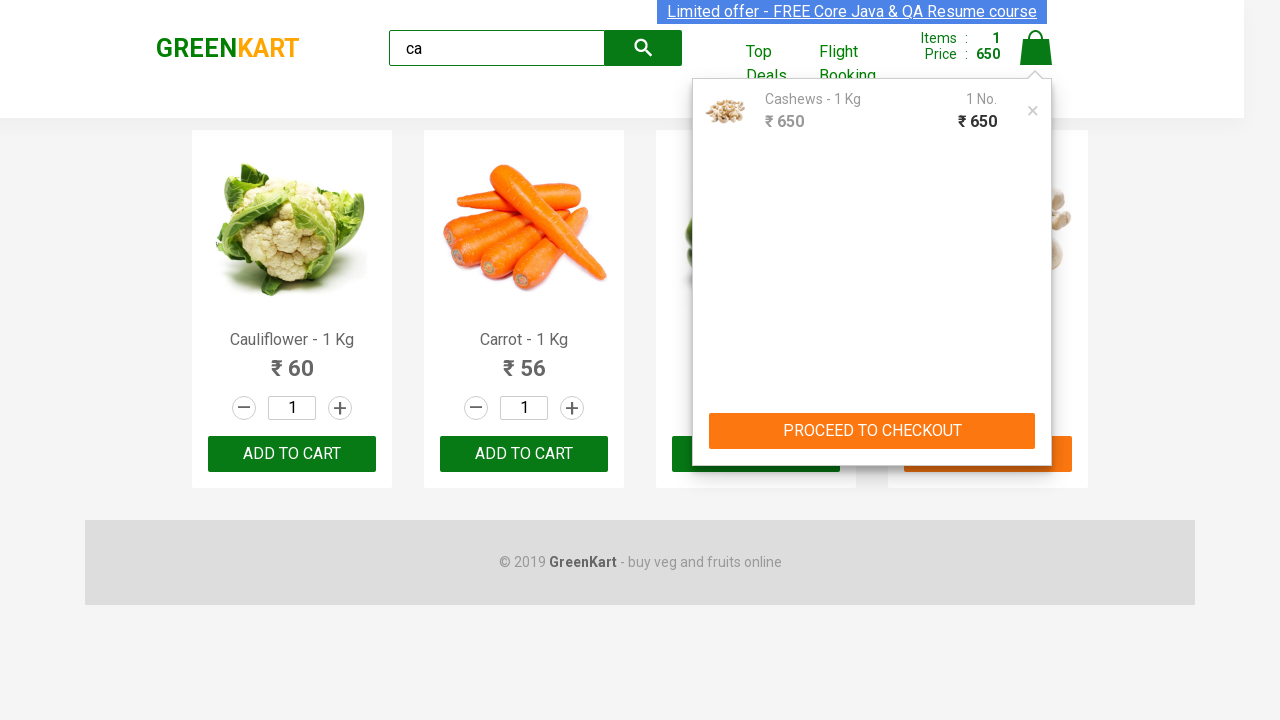

Clicked place order button at (1036, 420) on text=Place Order
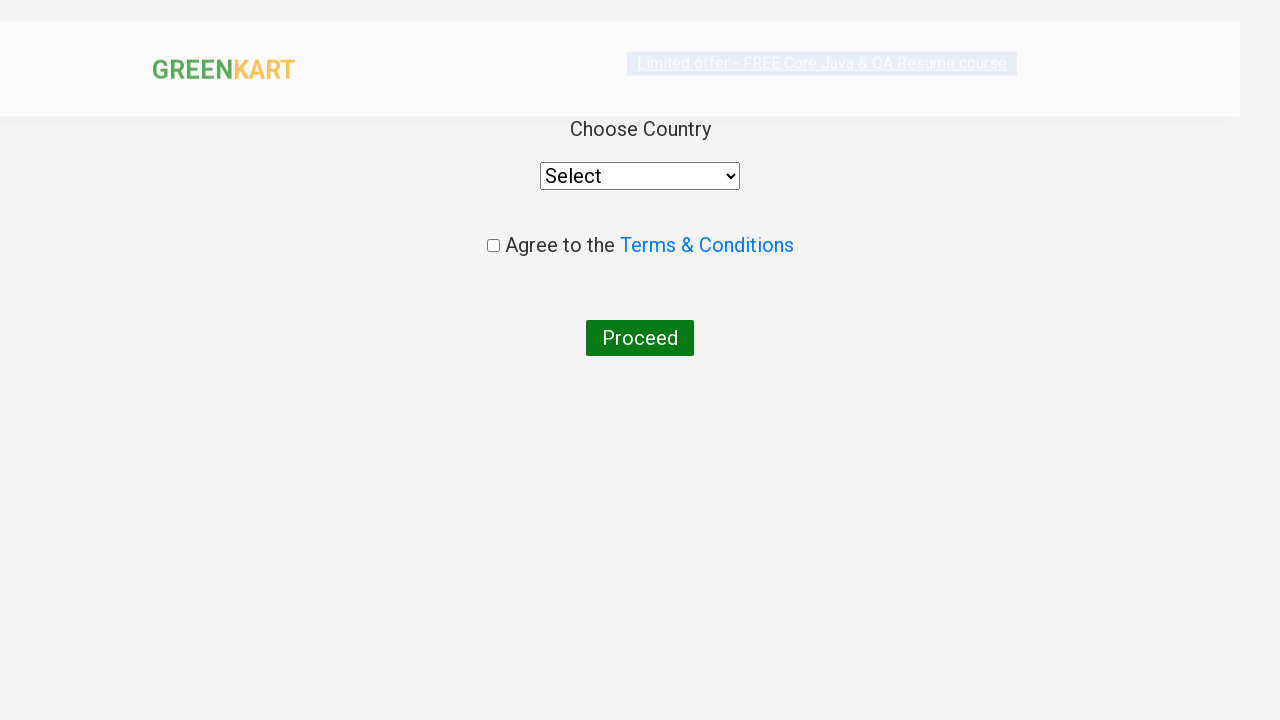

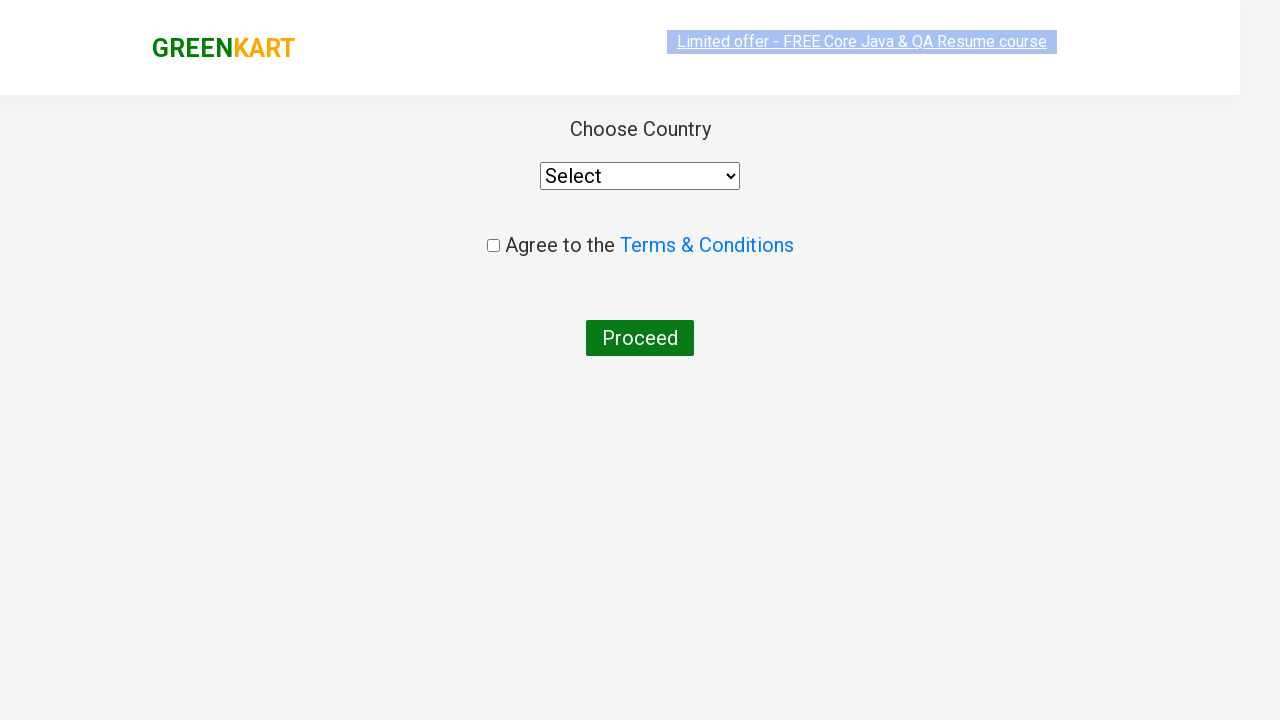